Solves a mathematical captcha by extracting a value from an element attribute, calculating the result, and submitting a form with checkbox and radio button selections

Starting URL: http://suninjuly.github.io/get_attribute.html

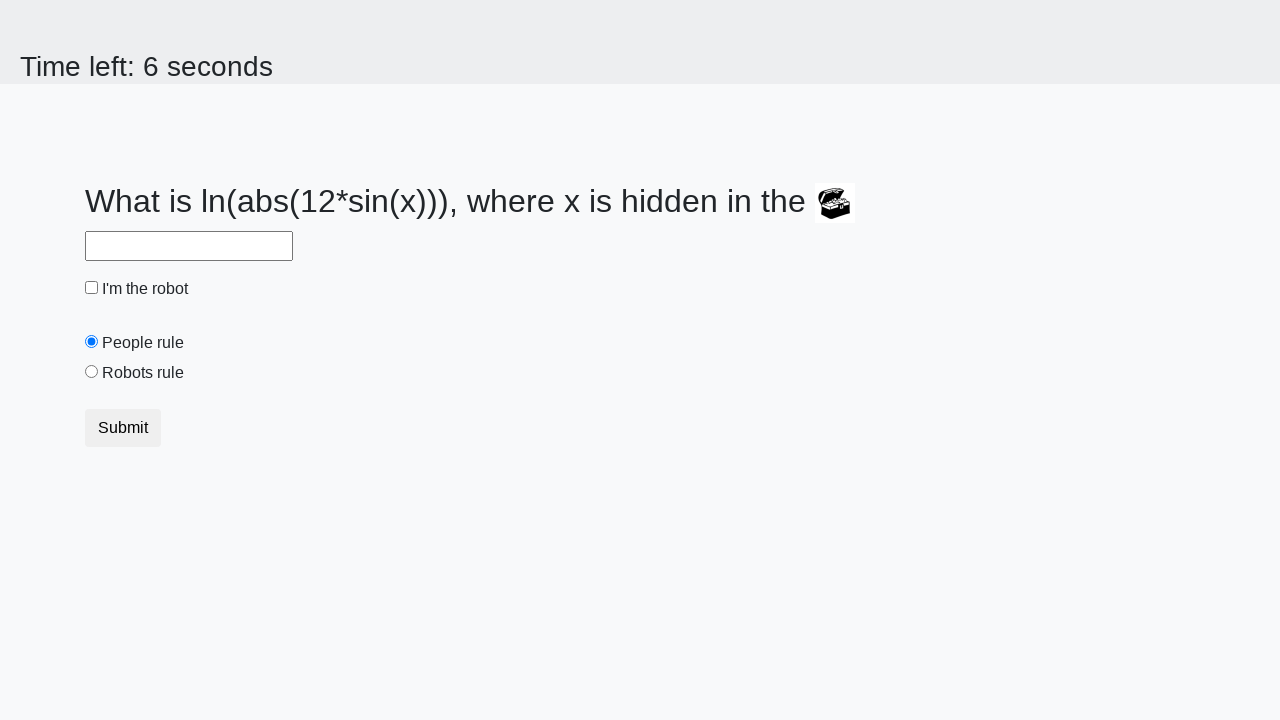

Located treasure element with ID 'treasure'
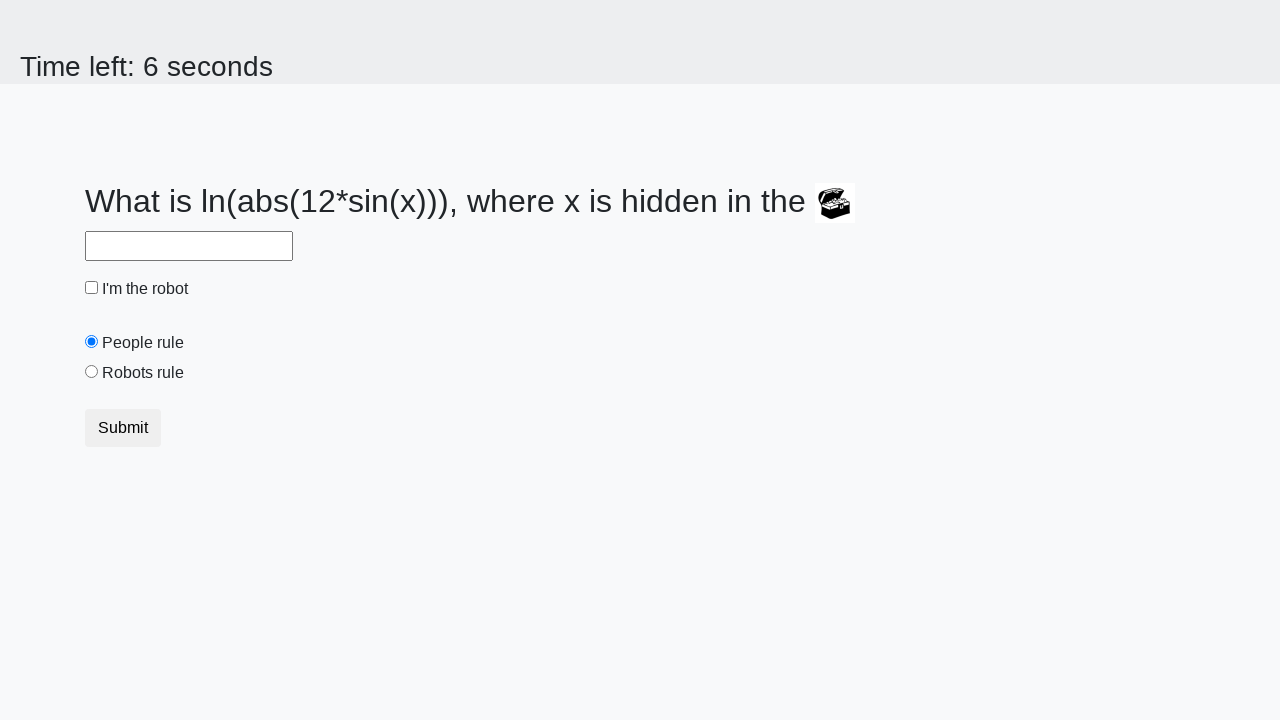

Extracted valuex attribute from treasure element
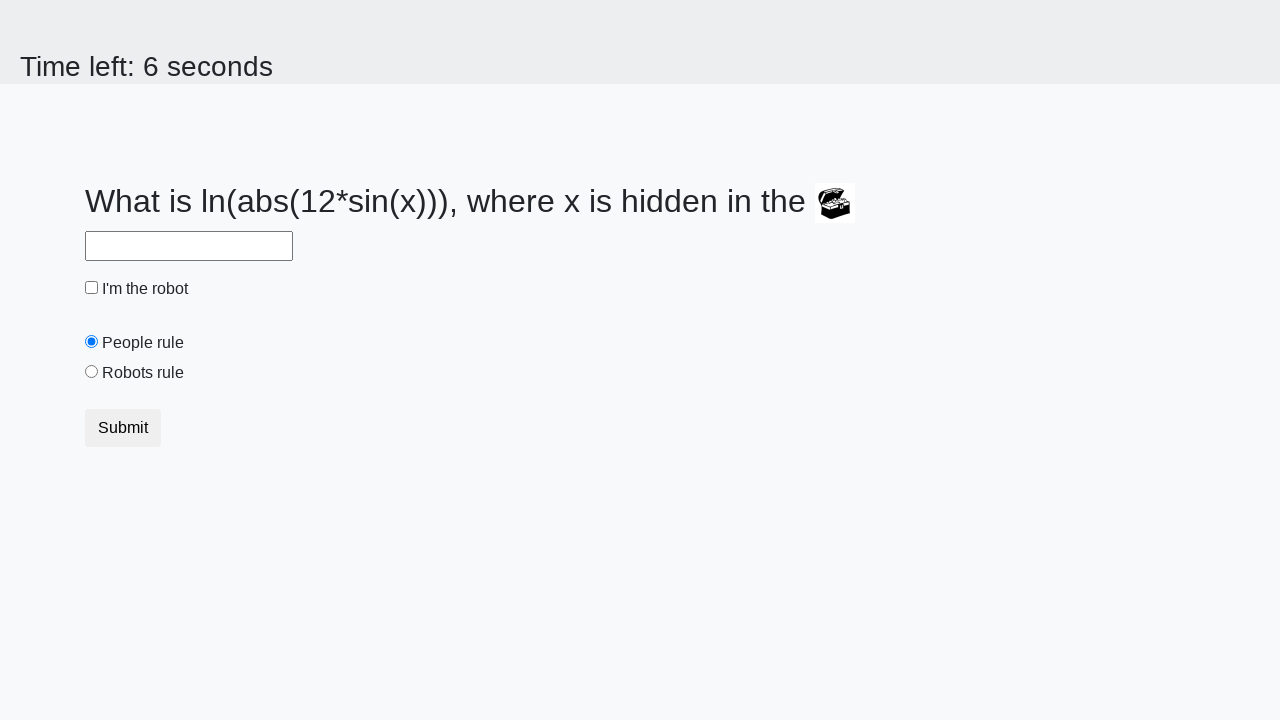

Calculated mathematical result using extracted value
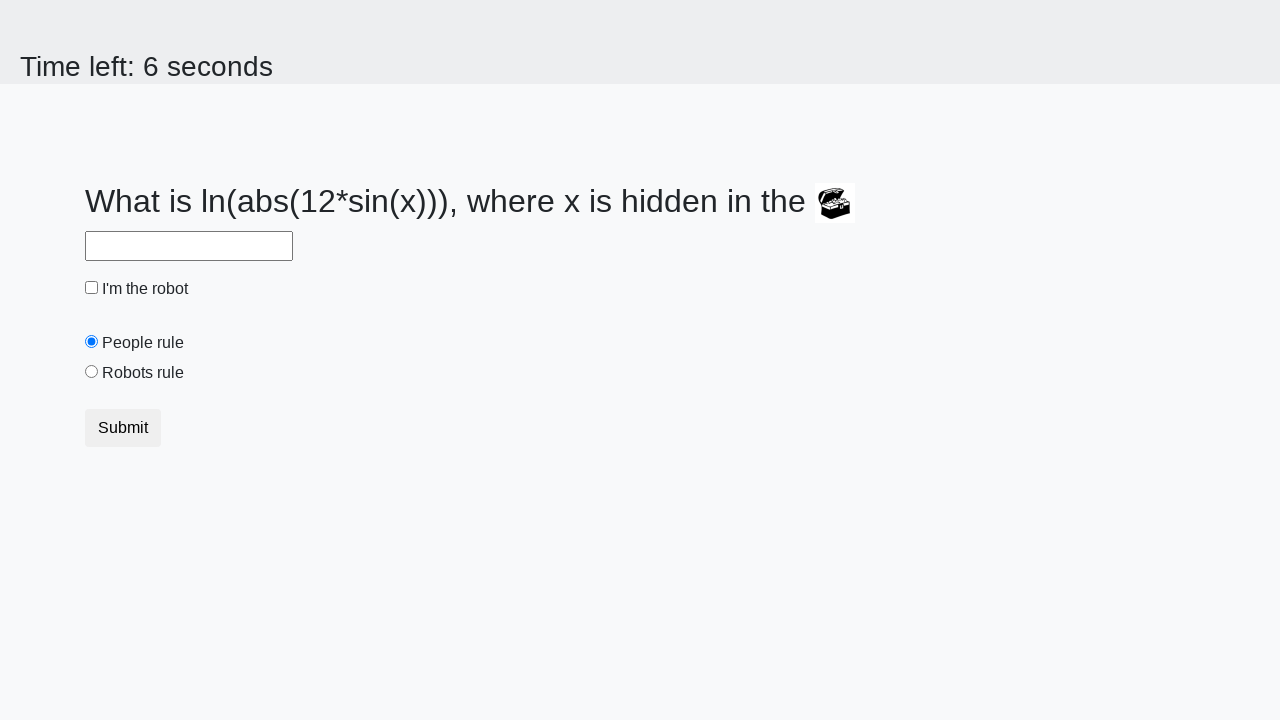

Filled answer field with calculated result on #answer
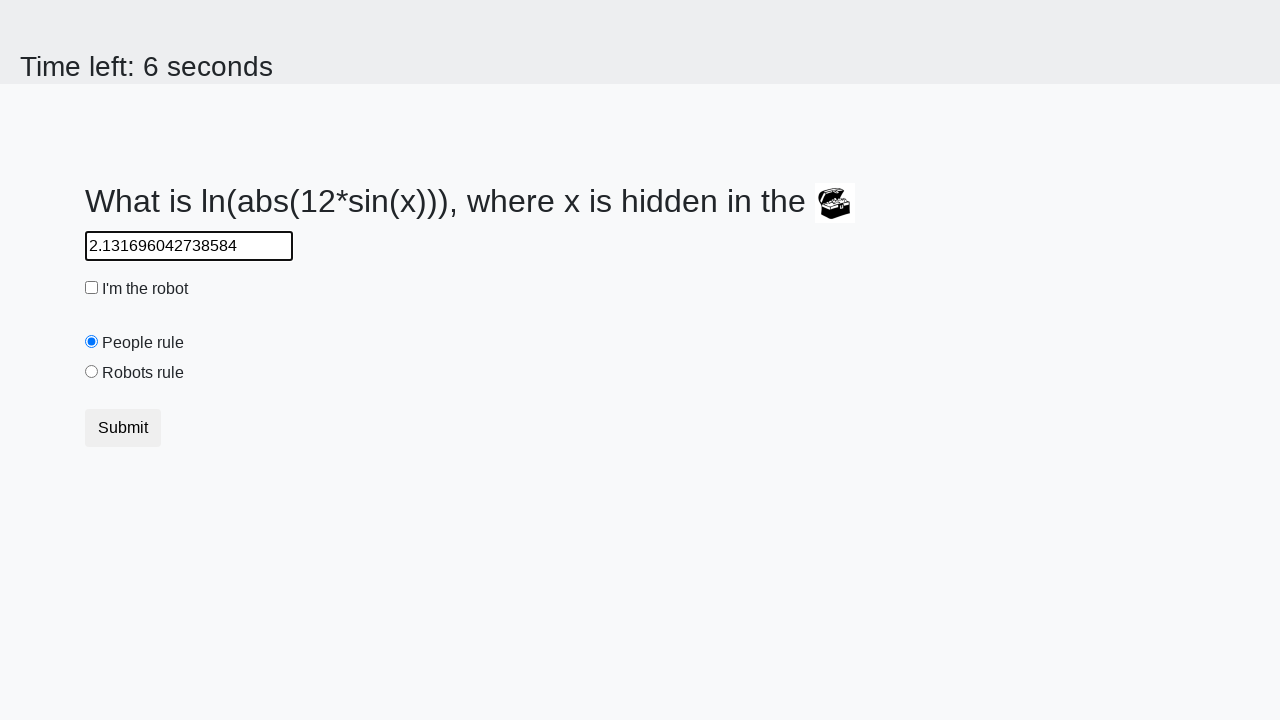

Clicked robot checkbox to enable it at (92, 288) on #robotCheckbox
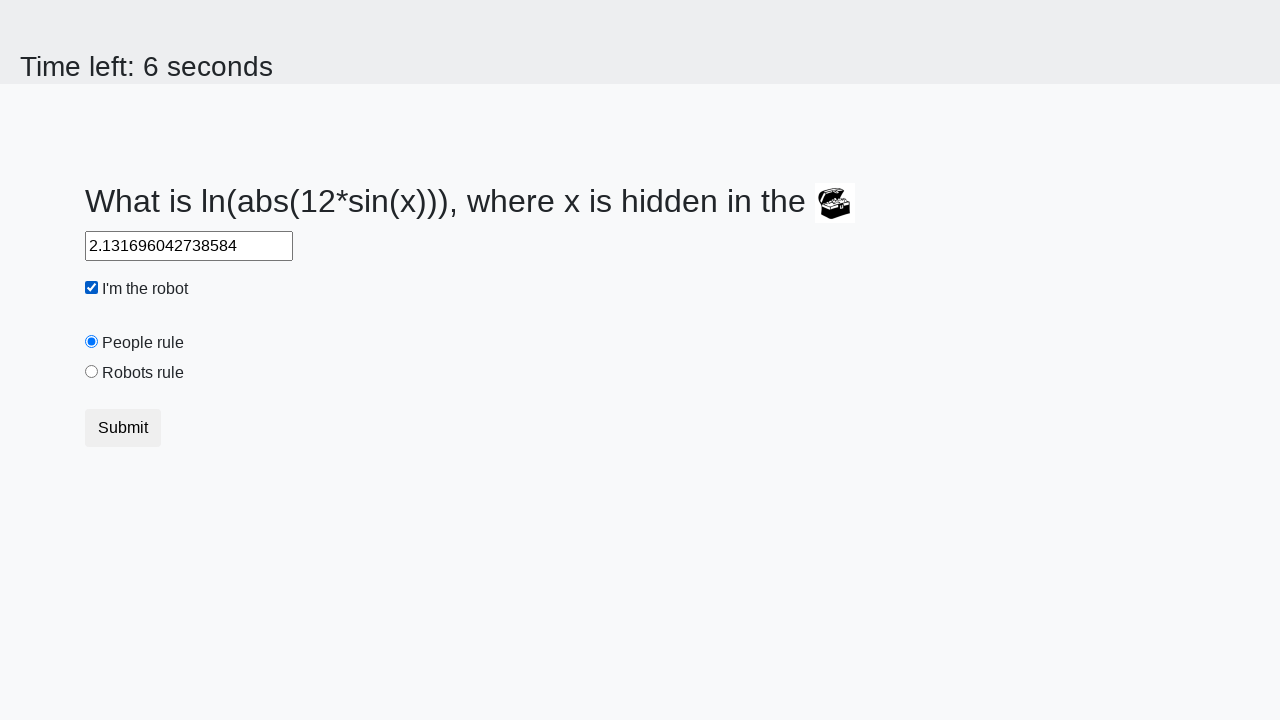

Selected robots rule radio button at (92, 372) on #robotsRule
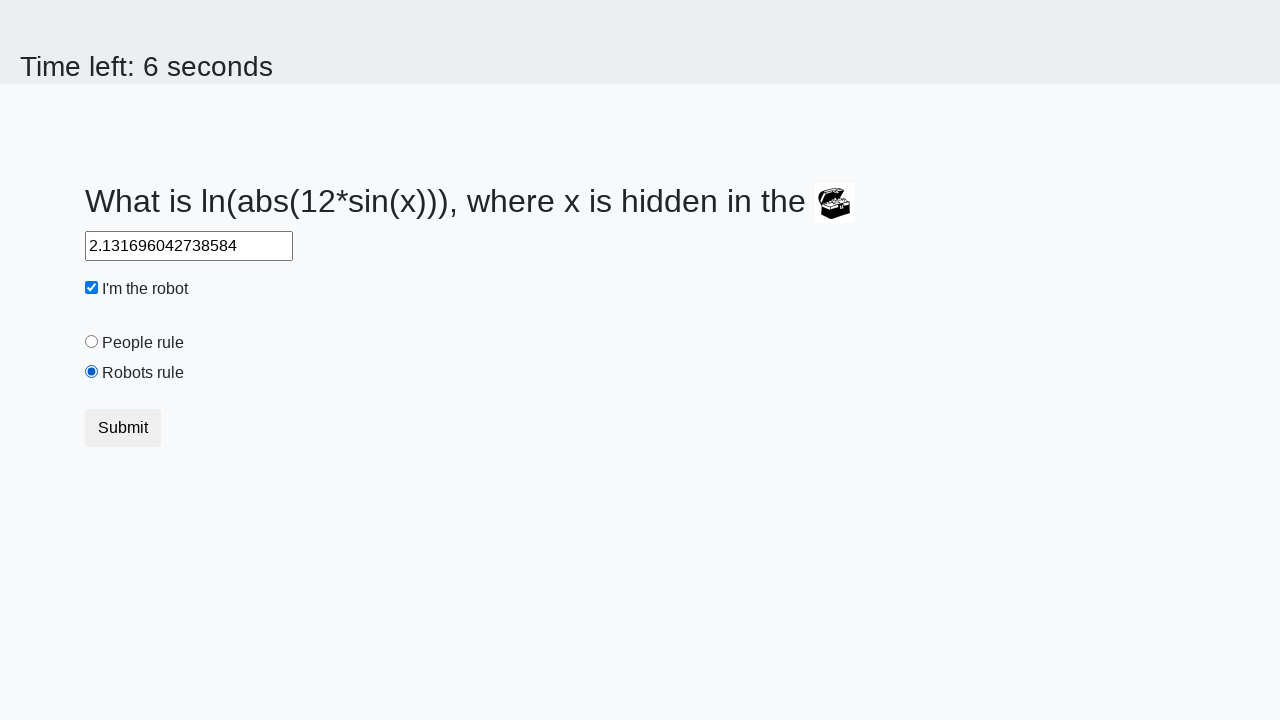

Clicked submit button to complete form at (123, 428) on .btn.btn-default
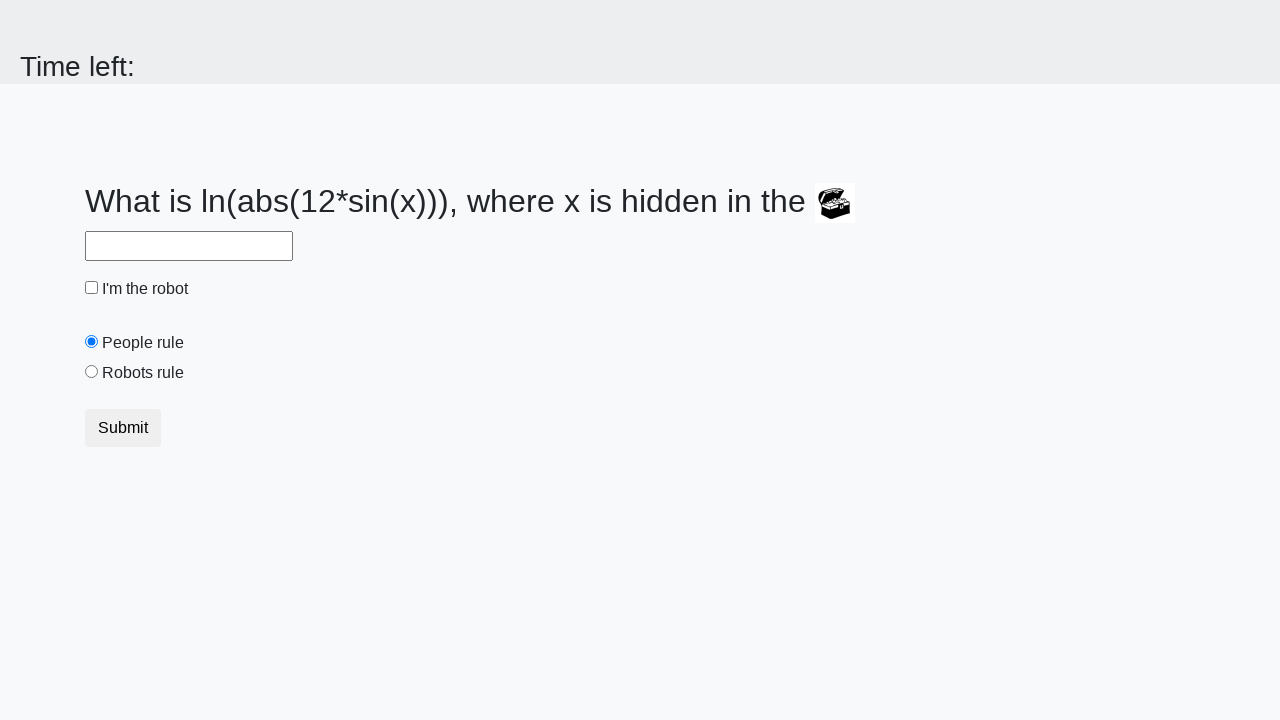

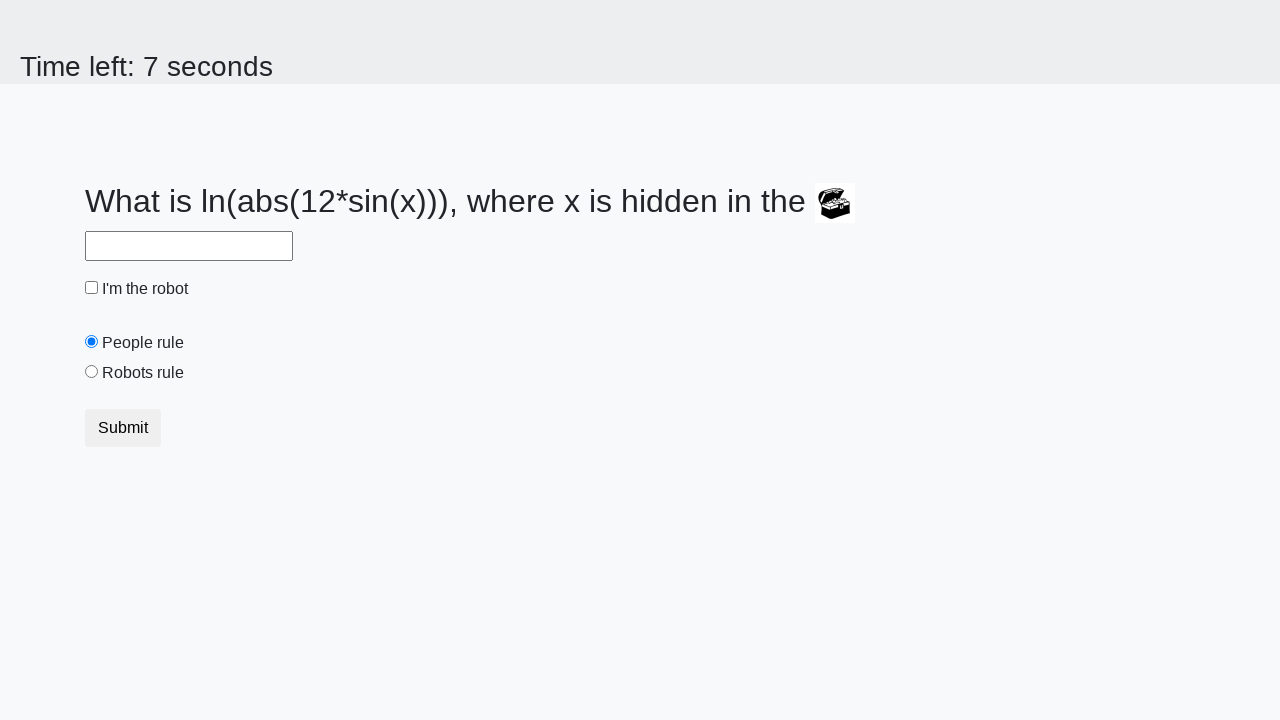